Tests alert handling functionality by clicking buttons to trigger alerts, entering text into a prompt alert, and accepting it

Starting URL: https://demo.automationtesting.in/Alerts.html

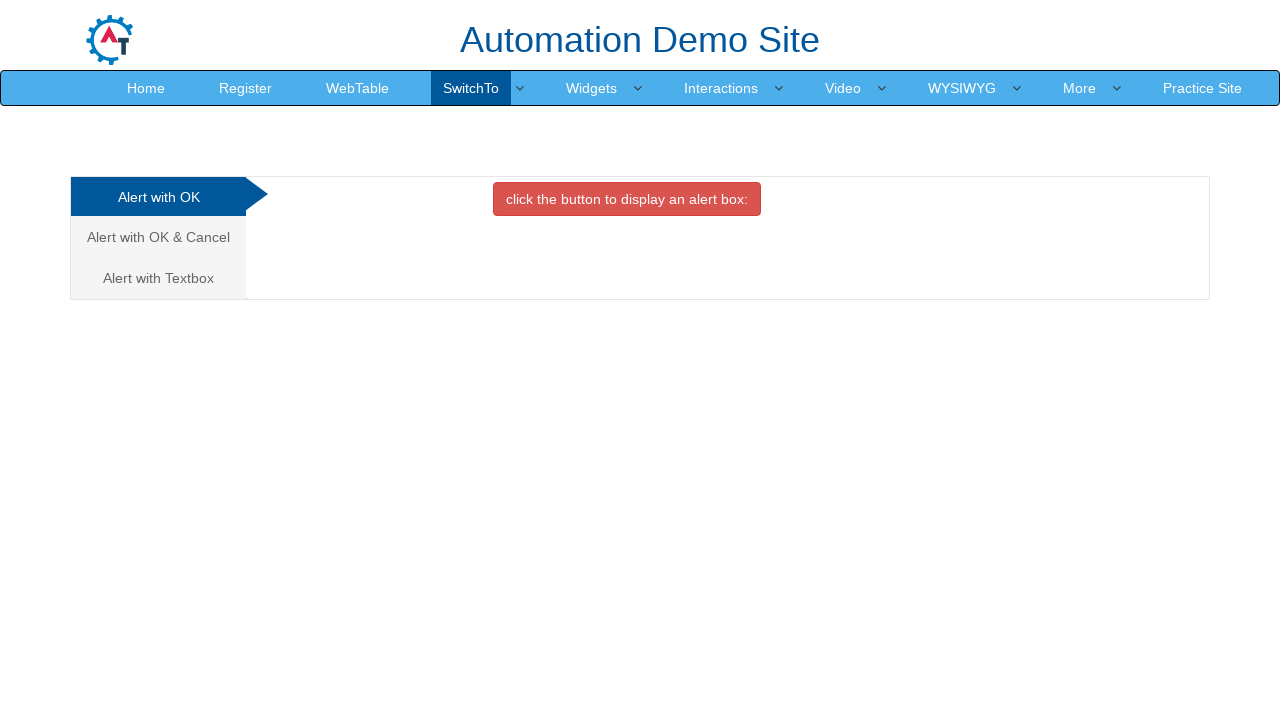

Clicked on the Textbox tab to navigate to prompt alert section at (158, 278) on xpath=//a[@href='#Textbox']
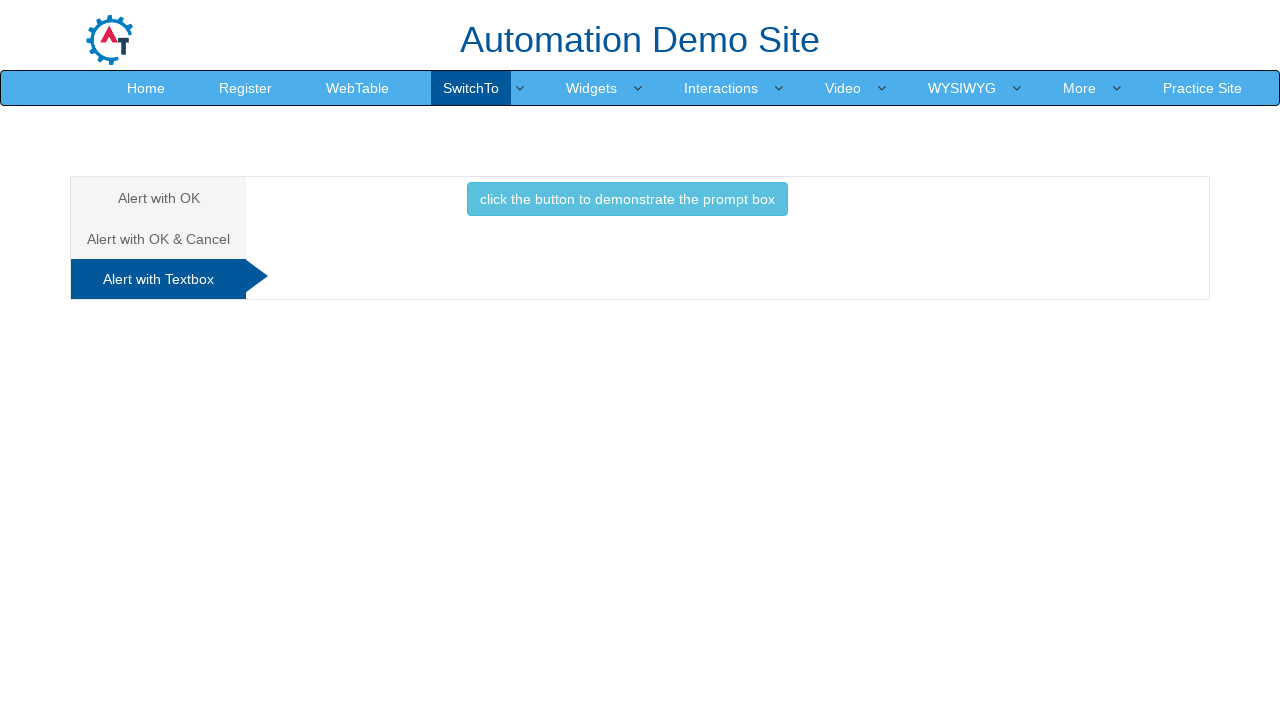

Clicked the button to trigger the prompt alert at (627, 199) on xpath=//button[@class='btn btn-info']
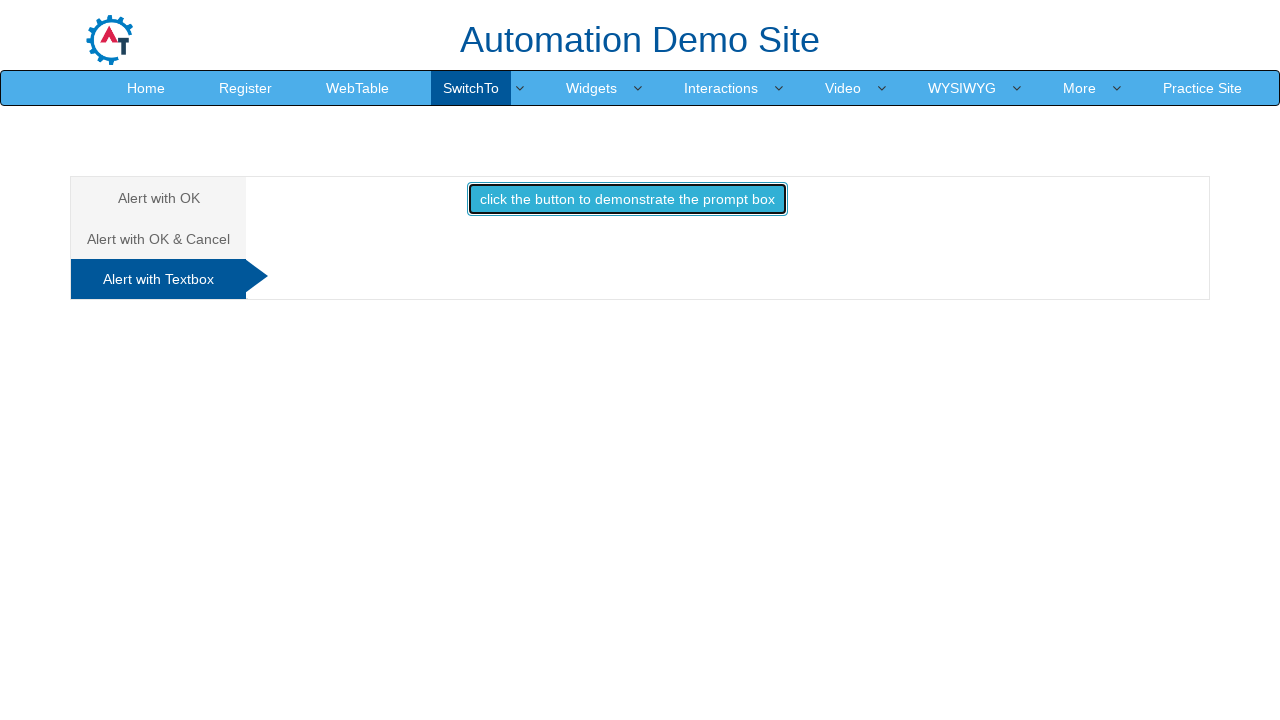

Set up dialog handler to accept prompts with 'User' text
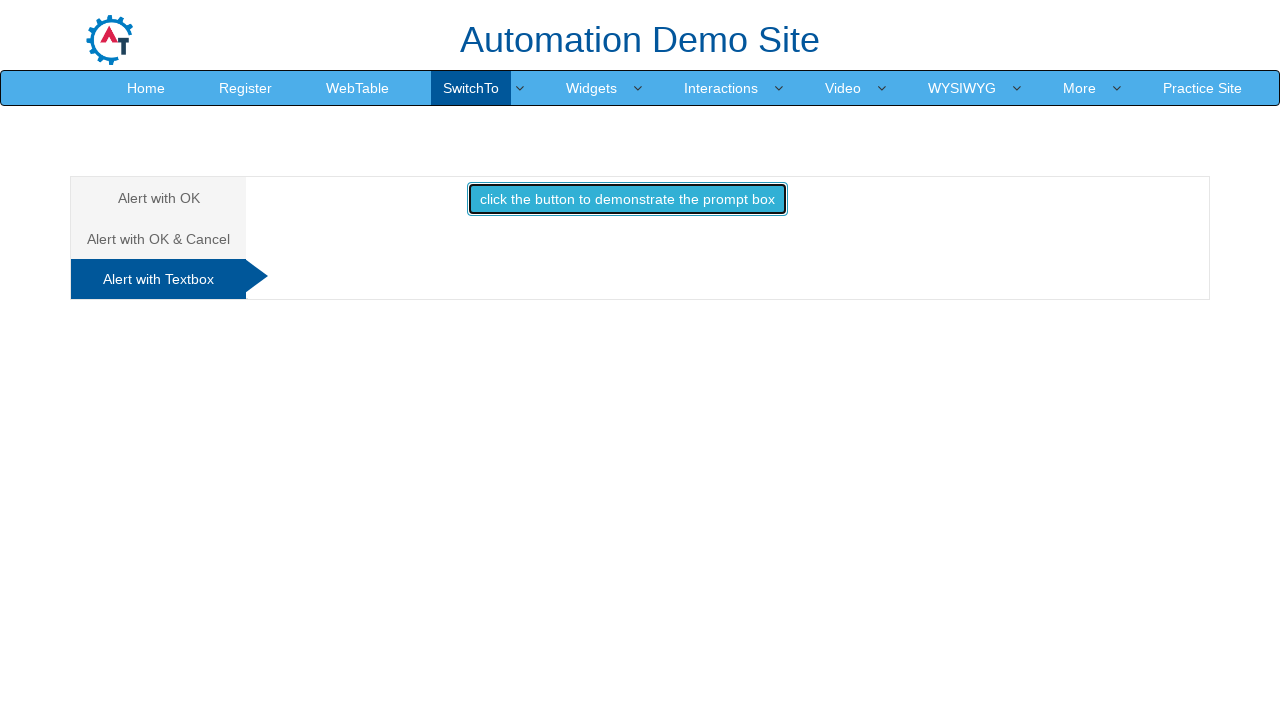

Triggered the dialog again to test the handler at (627, 199) on xpath=//button[@class='btn btn-info']
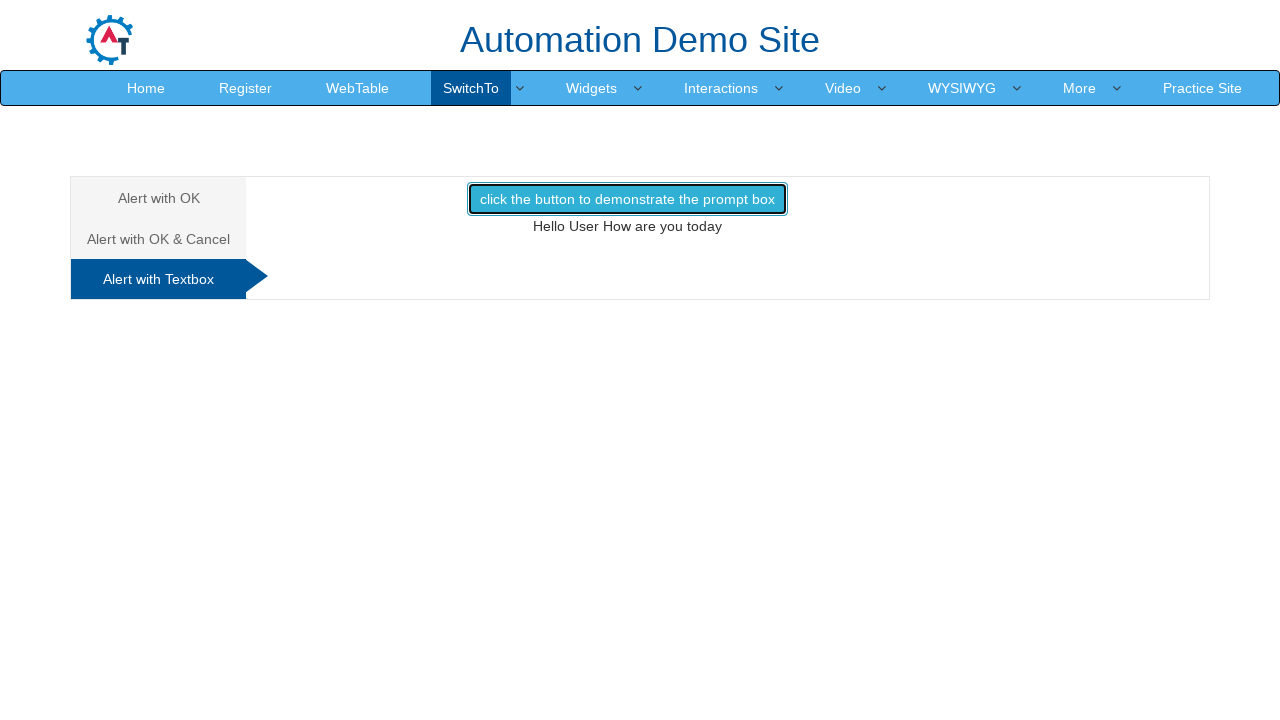

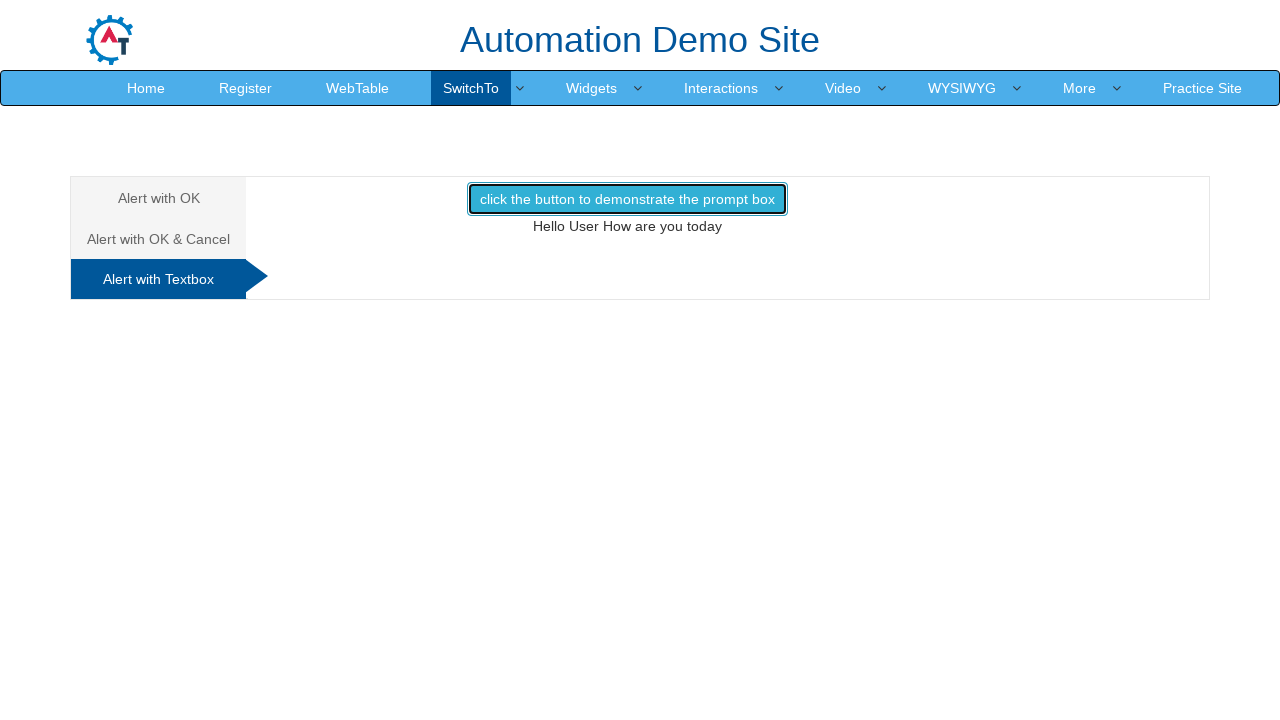